Tests JavaScript confirm dialog by clicking the second button and dismissing the confirm dialog

Starting URL: https://the-internet.herokuapp.com/javascript_alerts

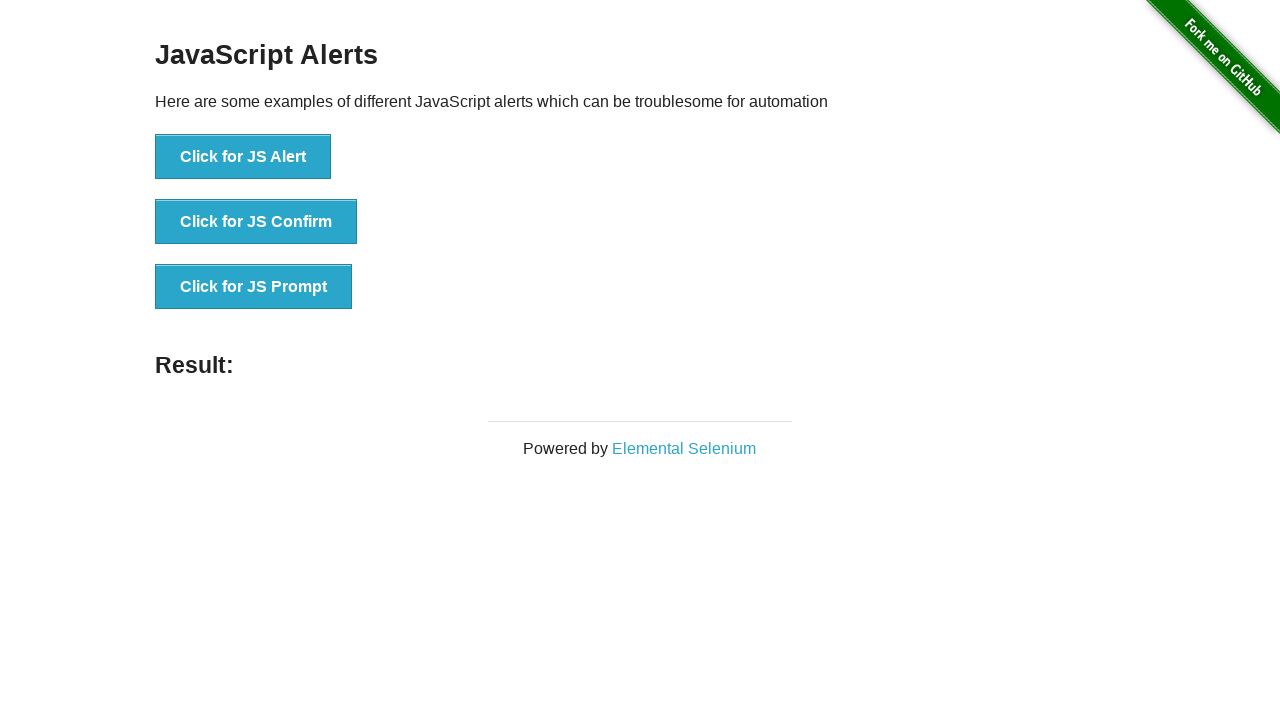

Clicked the confirm button to trigger JavaScript confirm dialog at (256, 222) on xpath=//button[@onclick='jsConfirm()']
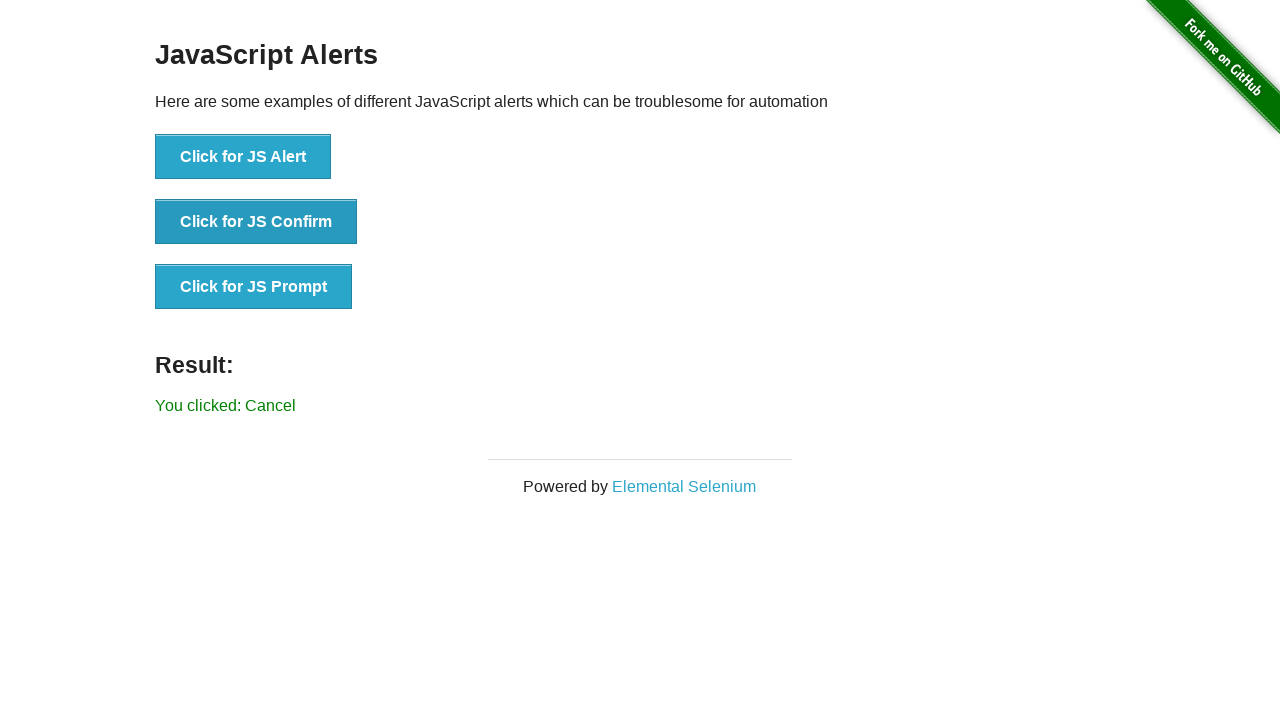

Set up dialog handler to dismiss the confirm dialog
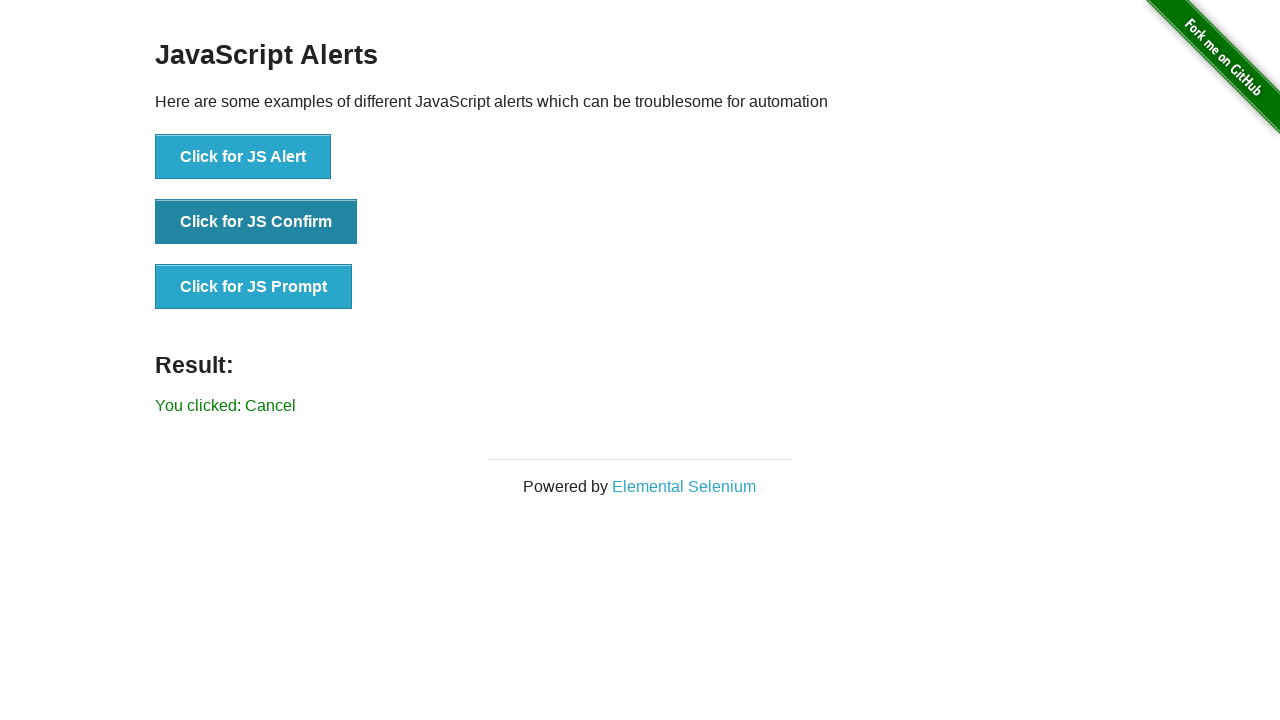

Waited for result element to update after dismissing dialog
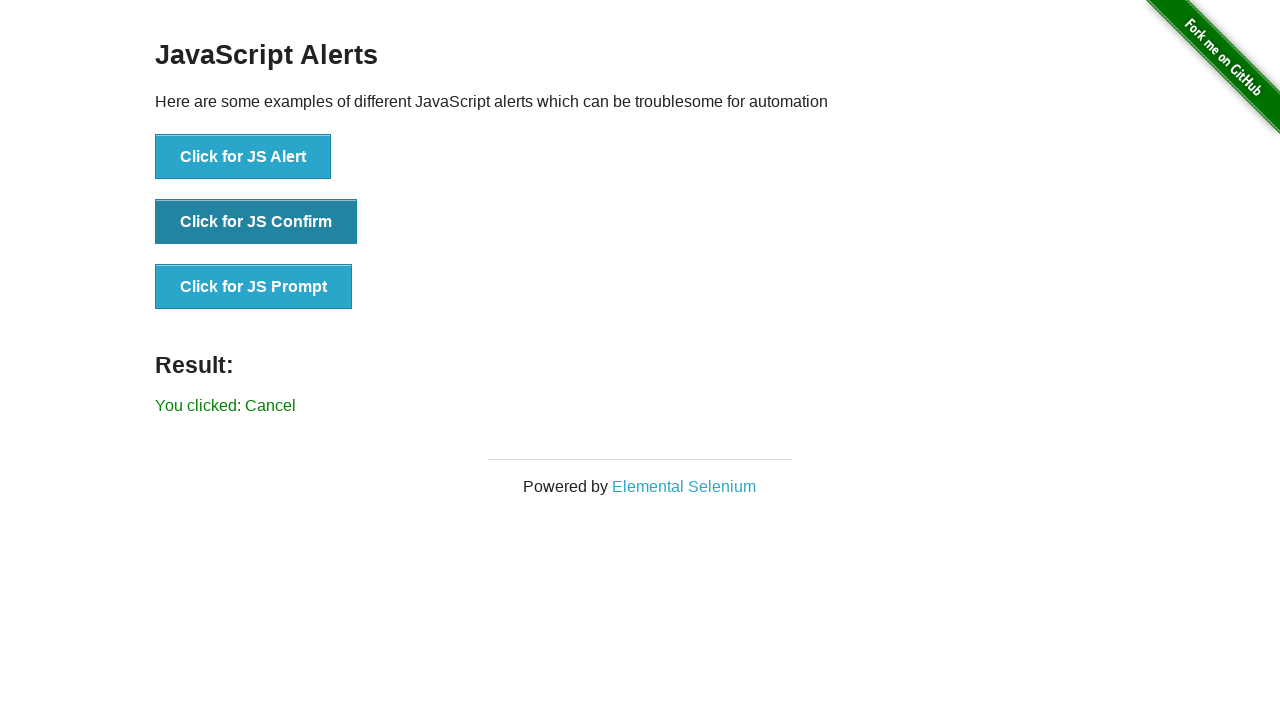

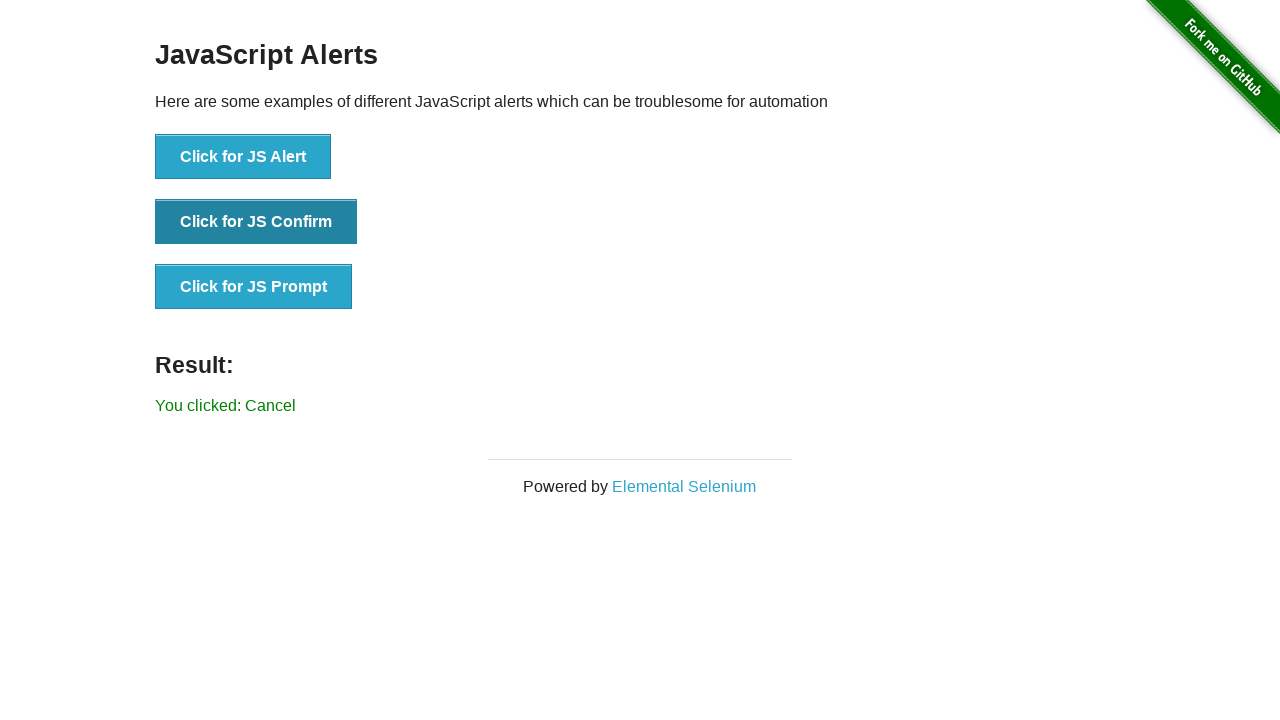